Searches for content on Bilibili by entering a query in the search box and handling the resulting new window

Starting URL: https://bilibili.com

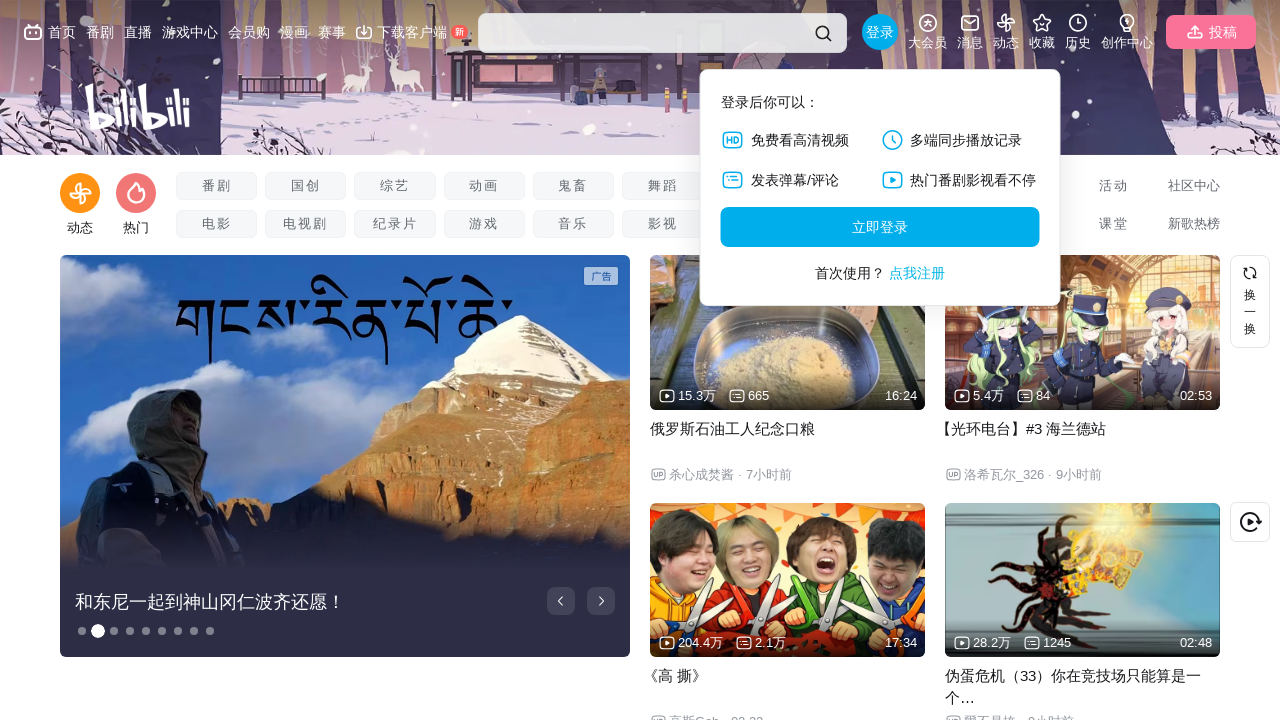

Filled search box with '4k videos' on //*[@id="nav-searchform"]/div[1]/input
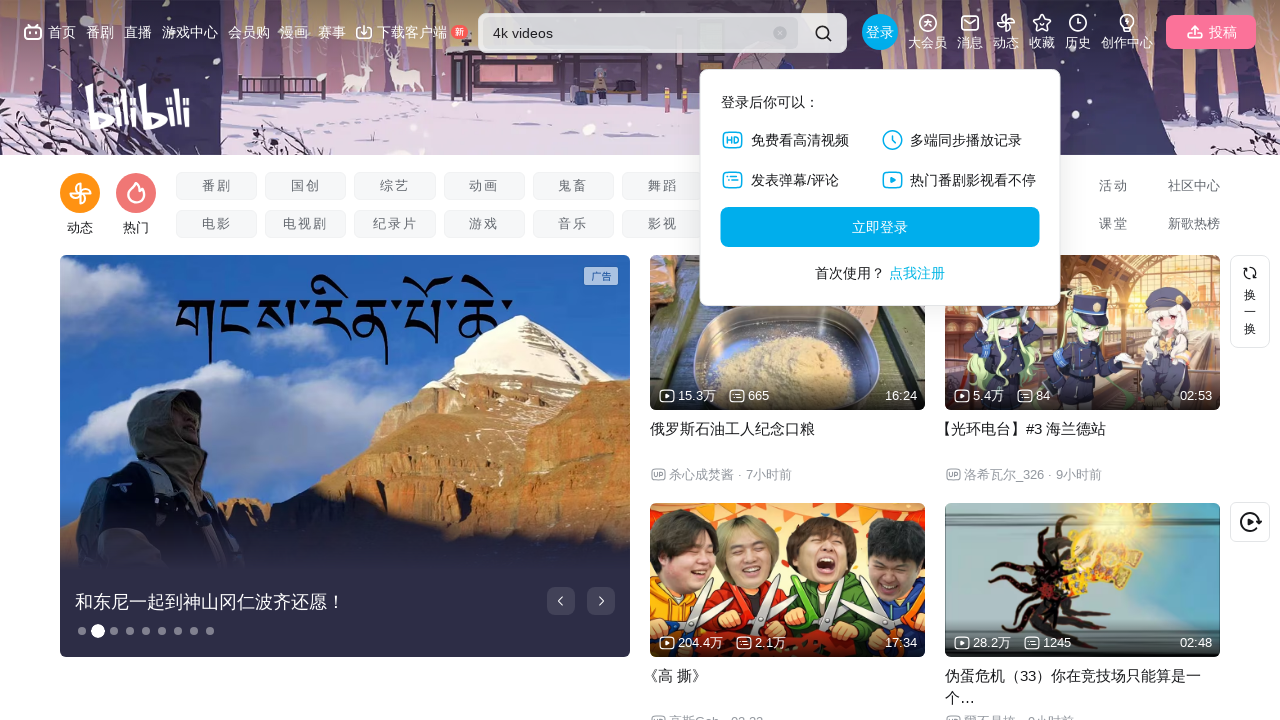

Pressed Enter to submit search query on //*[@id="nav-searchform"]/div[1]/input
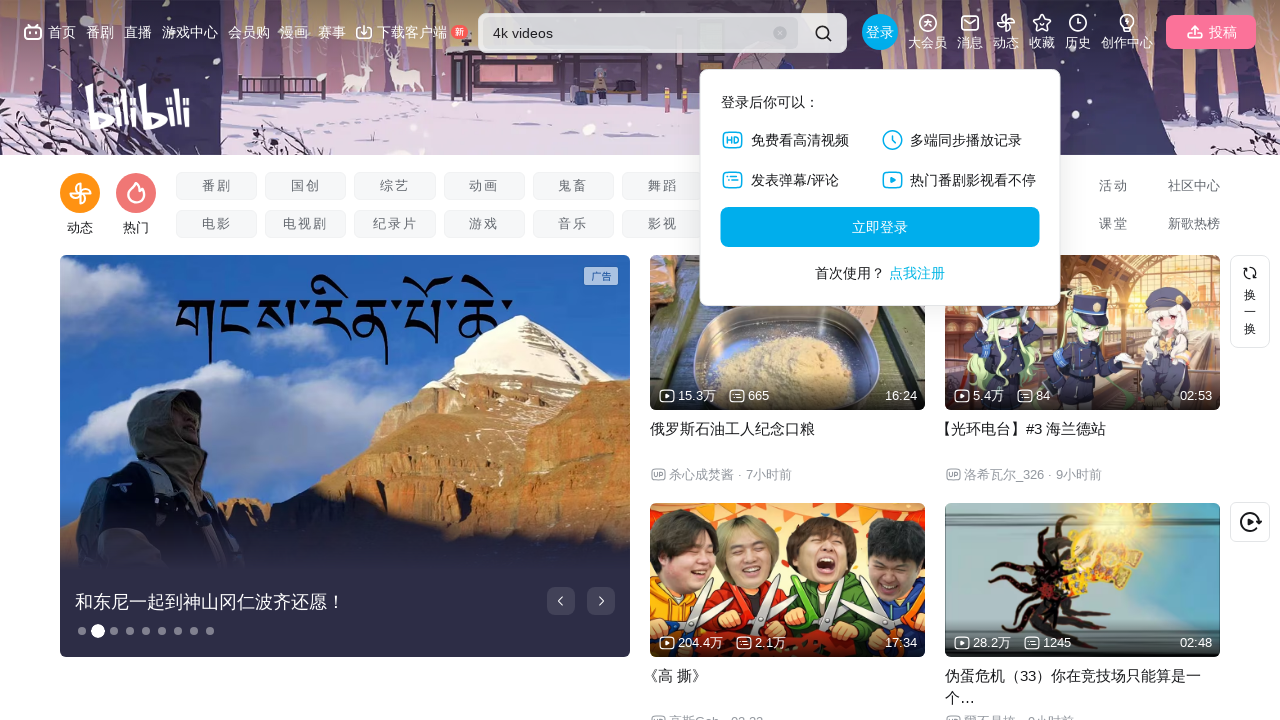

Waited 2 seconds for new page to open
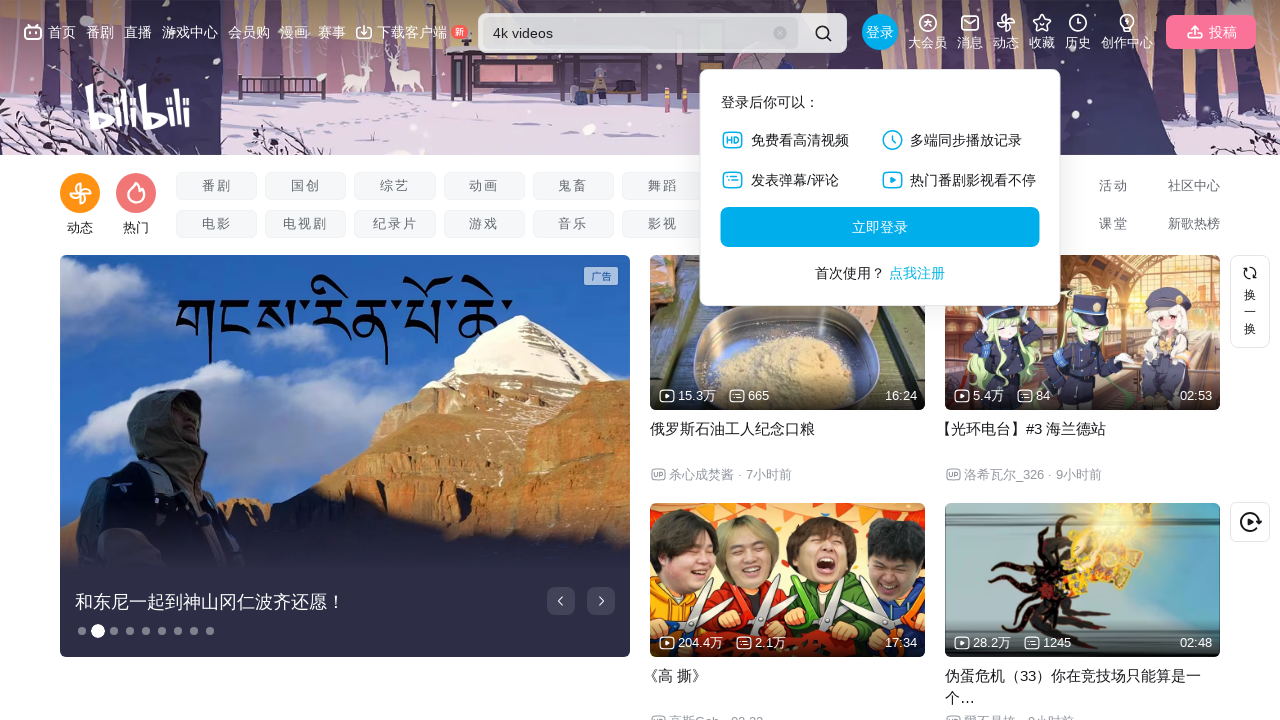

Retrieved all open pages, total count: 2
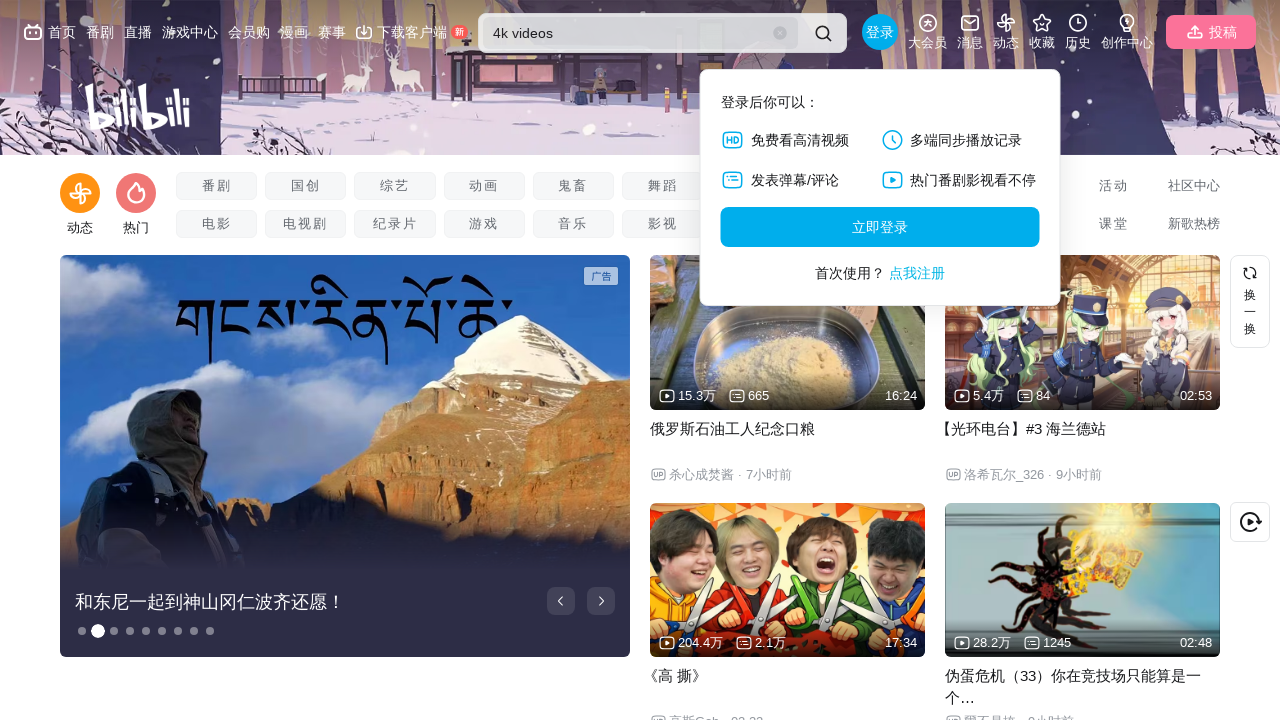

New page detected, switched to new tab
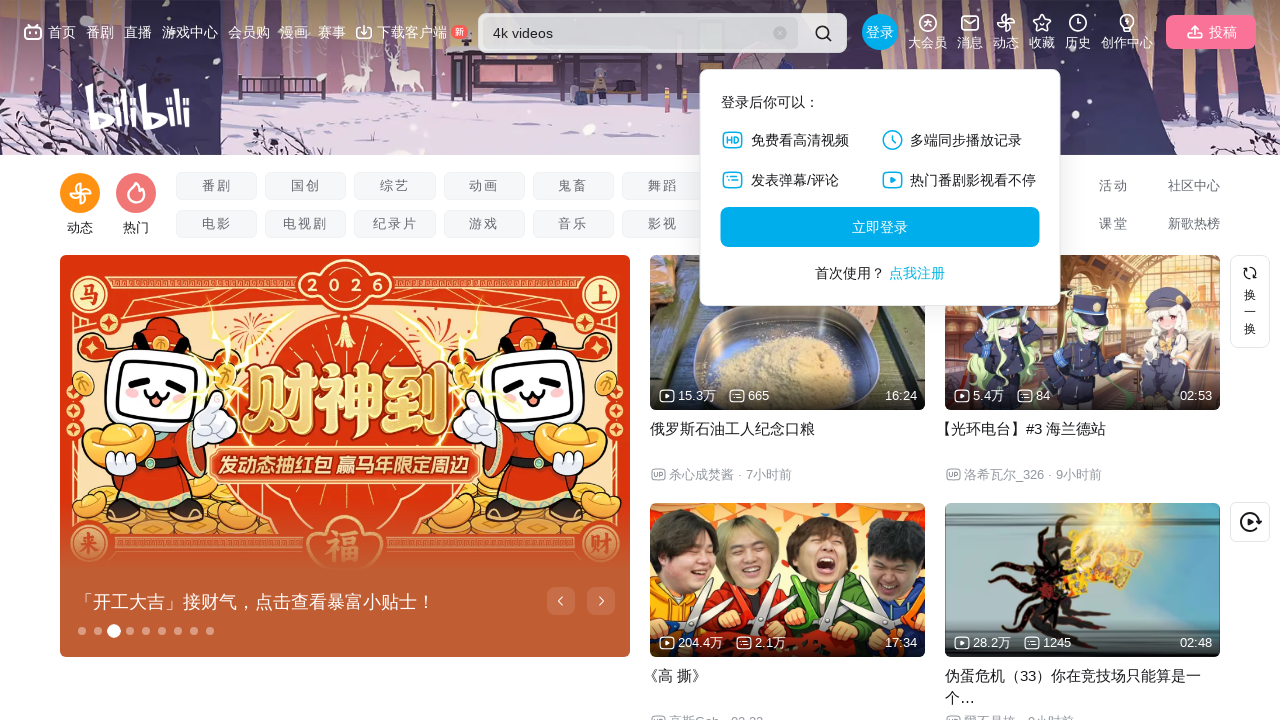

Waited for new page to reach networkidle state
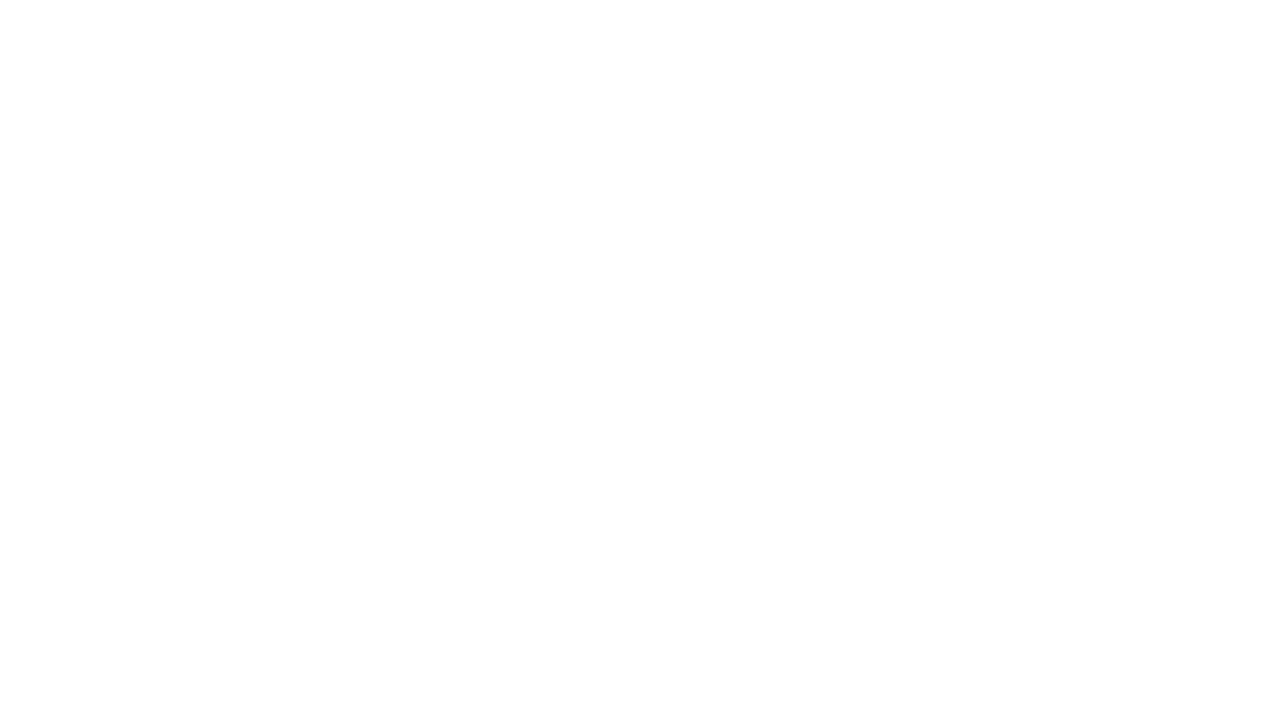

Closed the new tab
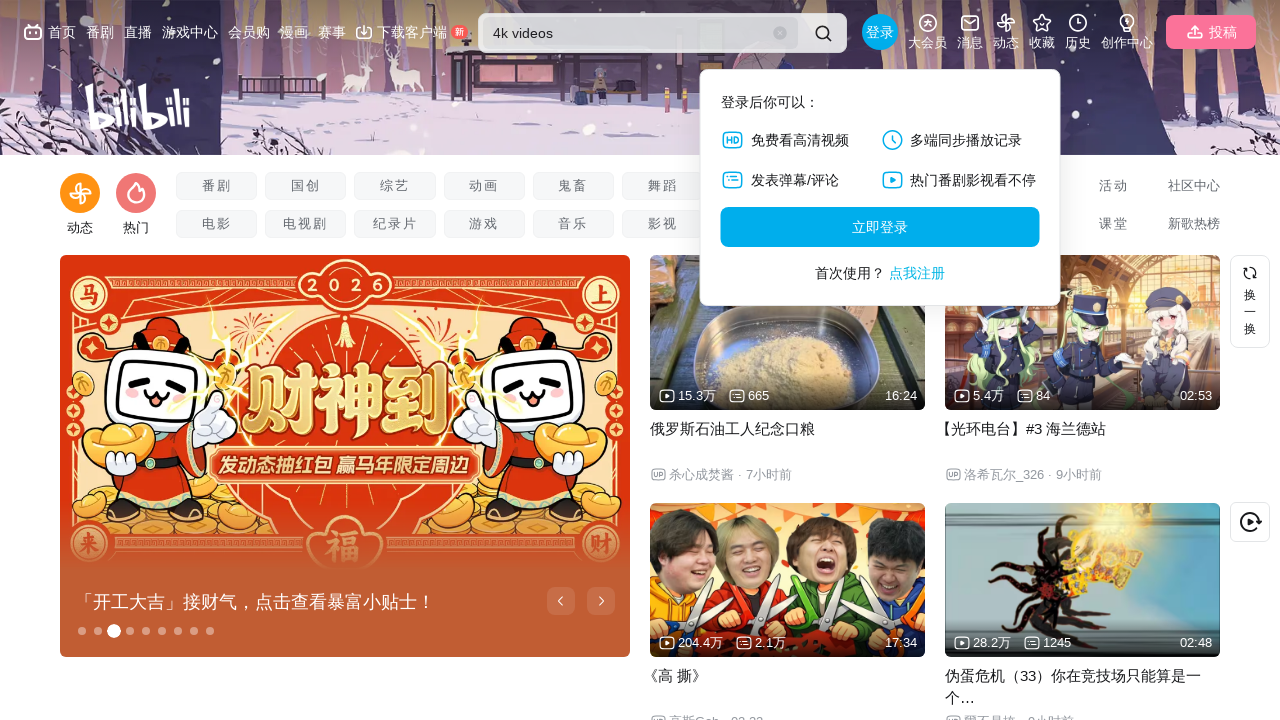

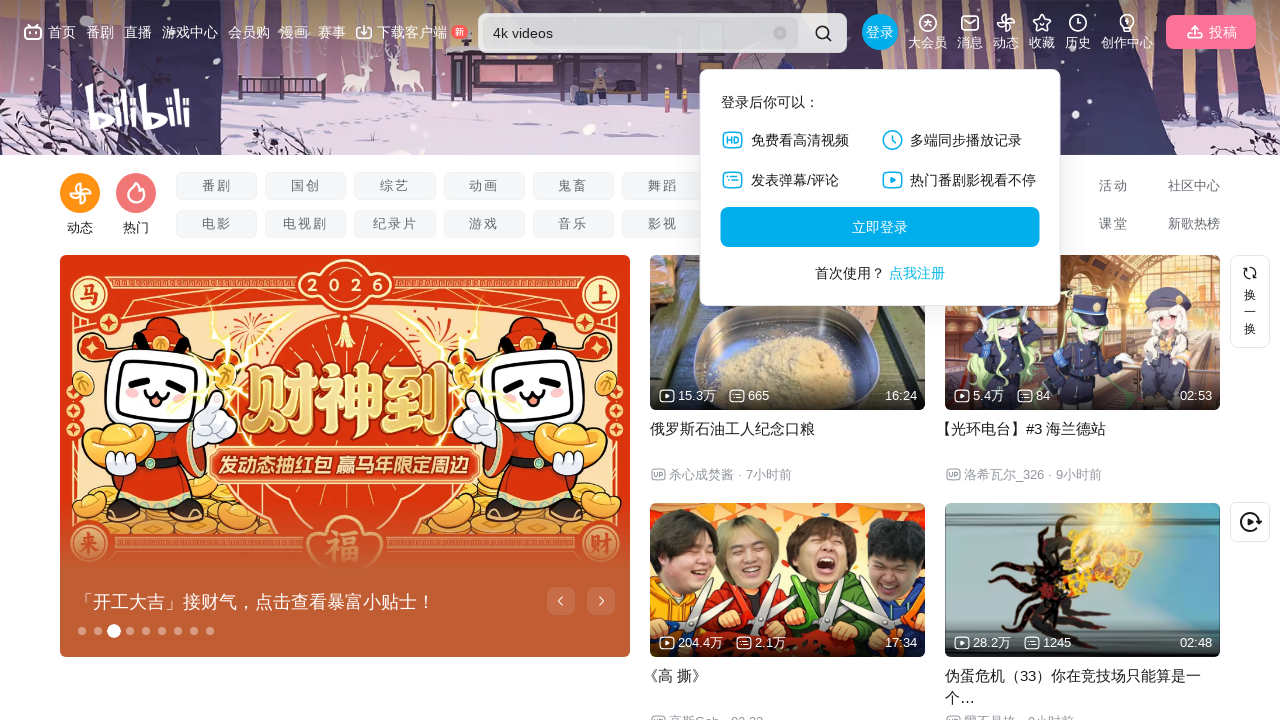